Tests a math exercise form by reading a value from the page, calculating a mathematical formula (log of absolute value of 12*sin(x)), filling in the answer, checking required checkboxes, and submitting the form.

Starting URL: https://suninjuly.github.io/math.html

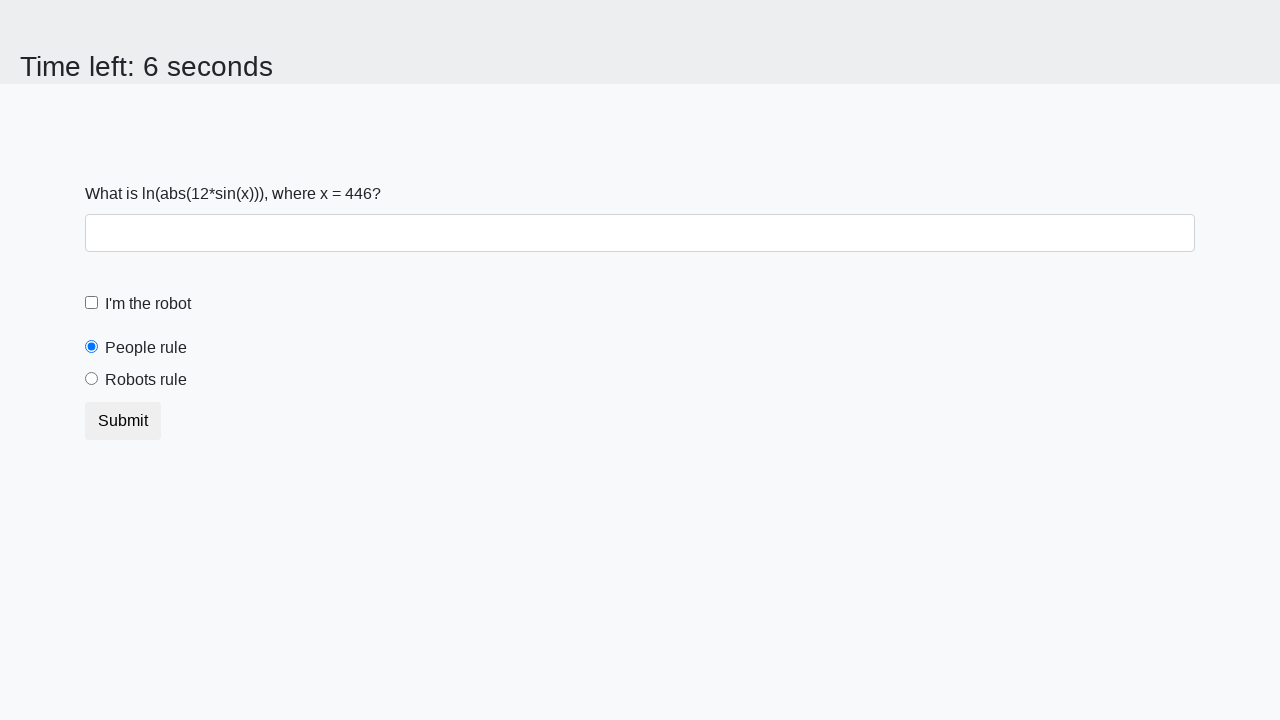

Retrieved x value from page element #input_value
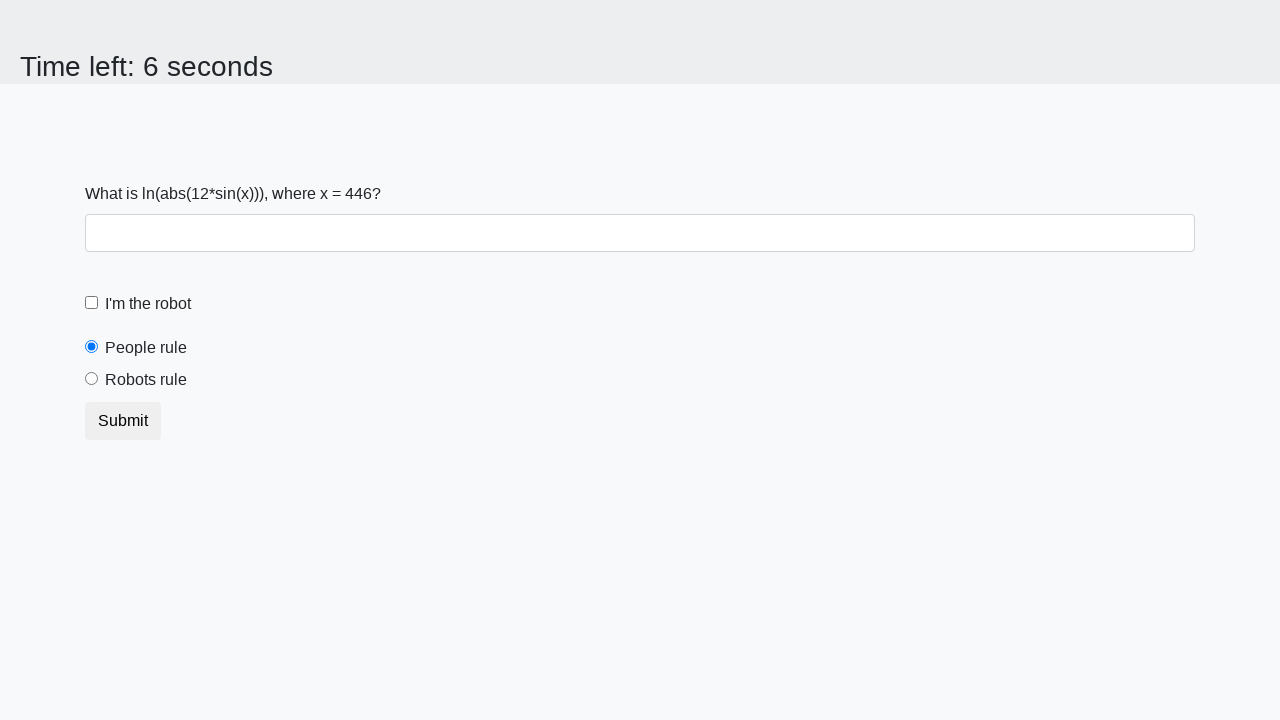

Calculated answer using formula log(abs(12*sin(x))): 0.2401897916297775
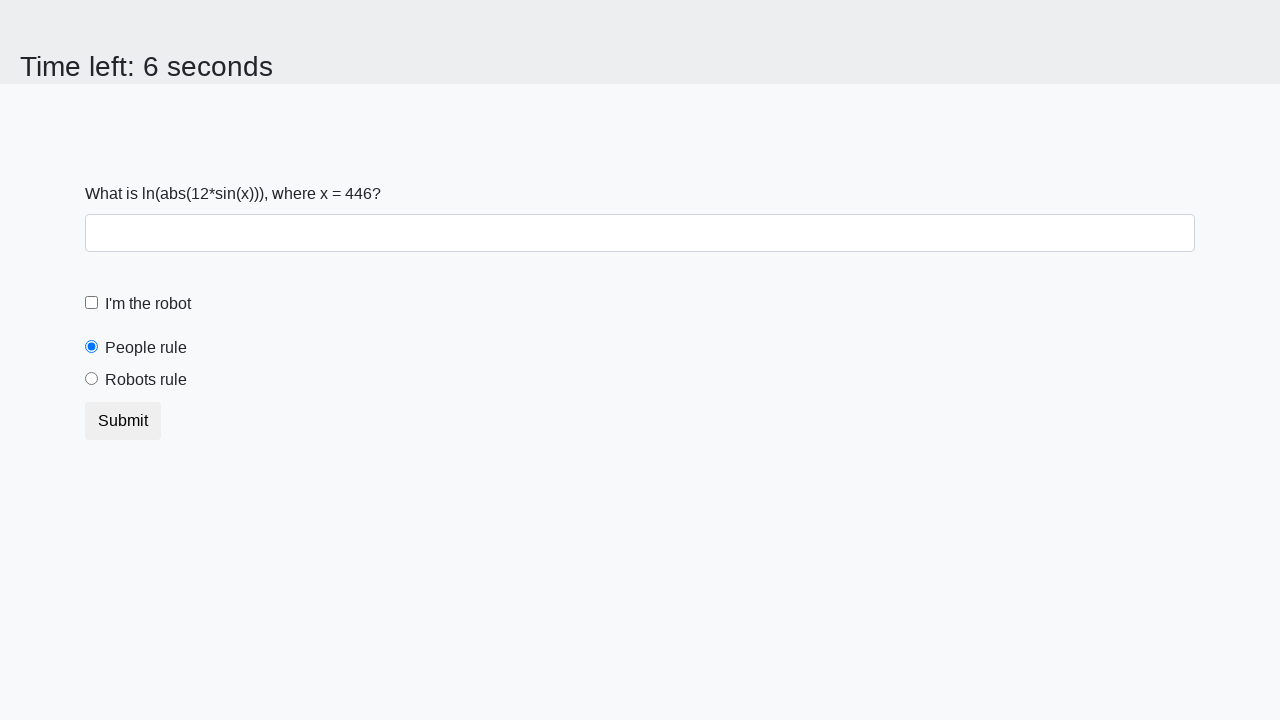

Filled answer field with calculated value 0.2401897916297775 on #answer
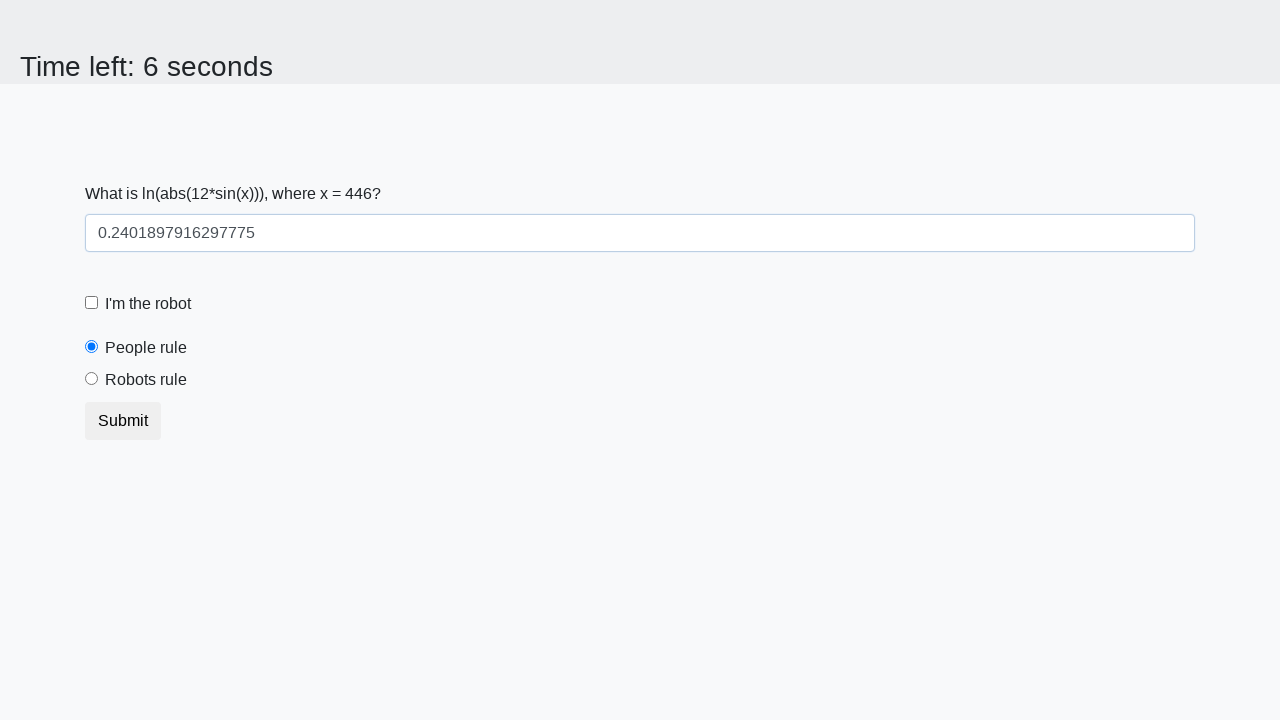

Checked the robot checkbox at (92, 303) on #robotCheckbox
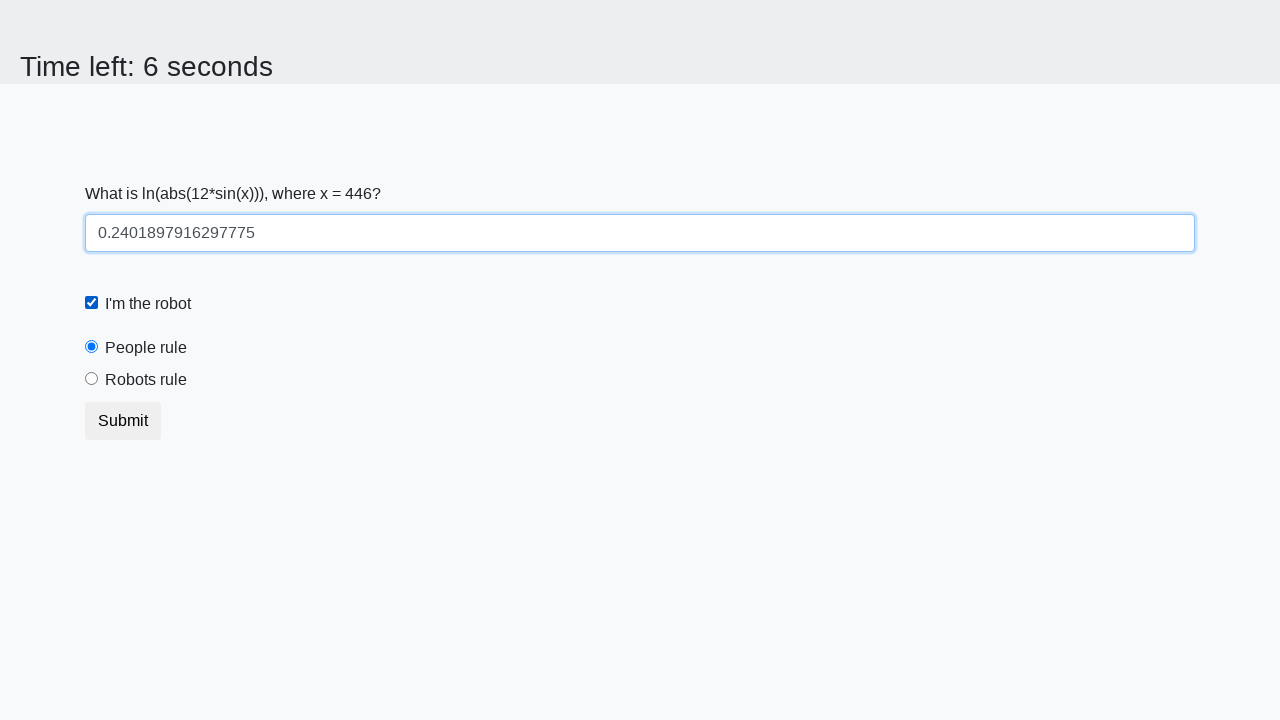

Selected the robots rule radio button at (92, 379) on #robotsRule
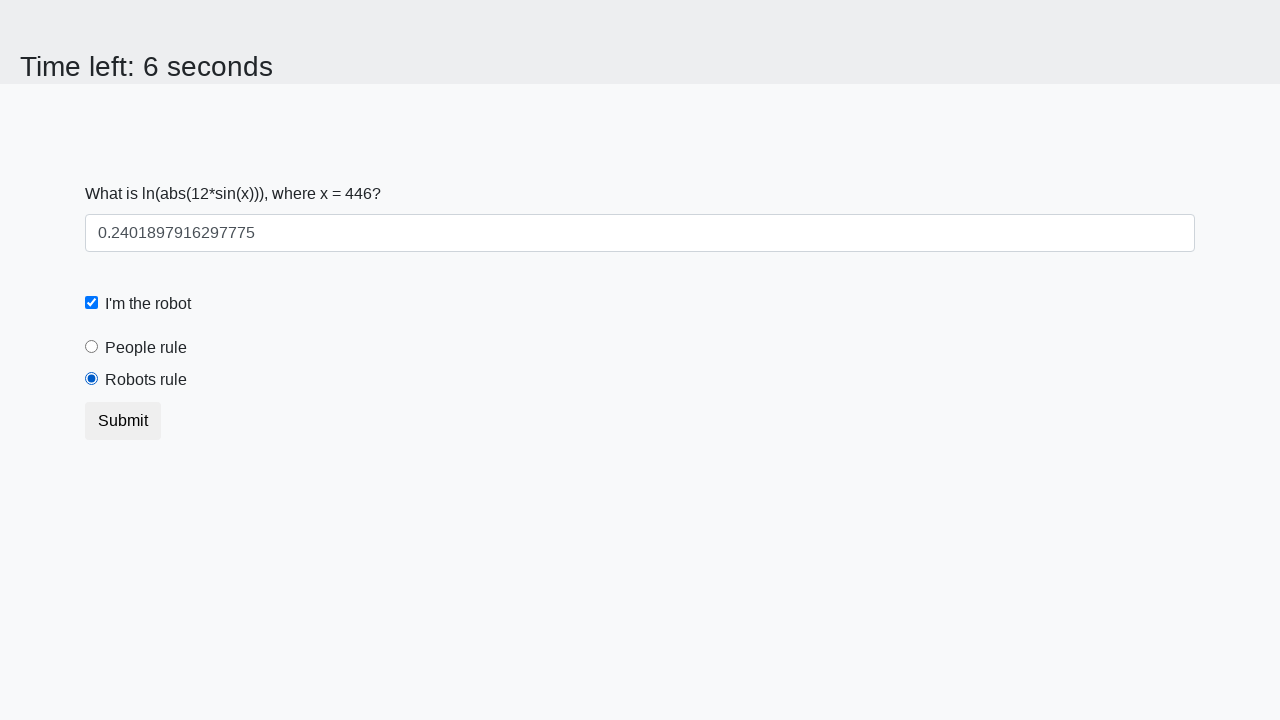

Submitted the form by clicking submit button at (123, 421) on button.btn
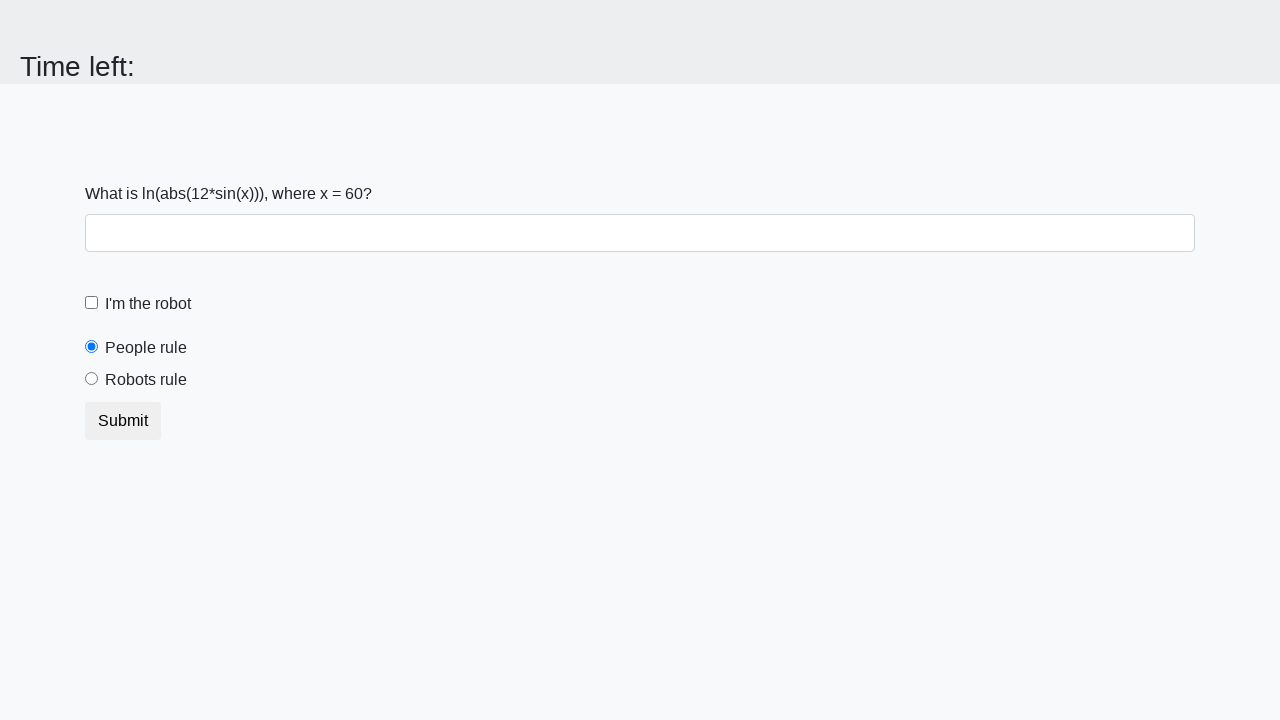

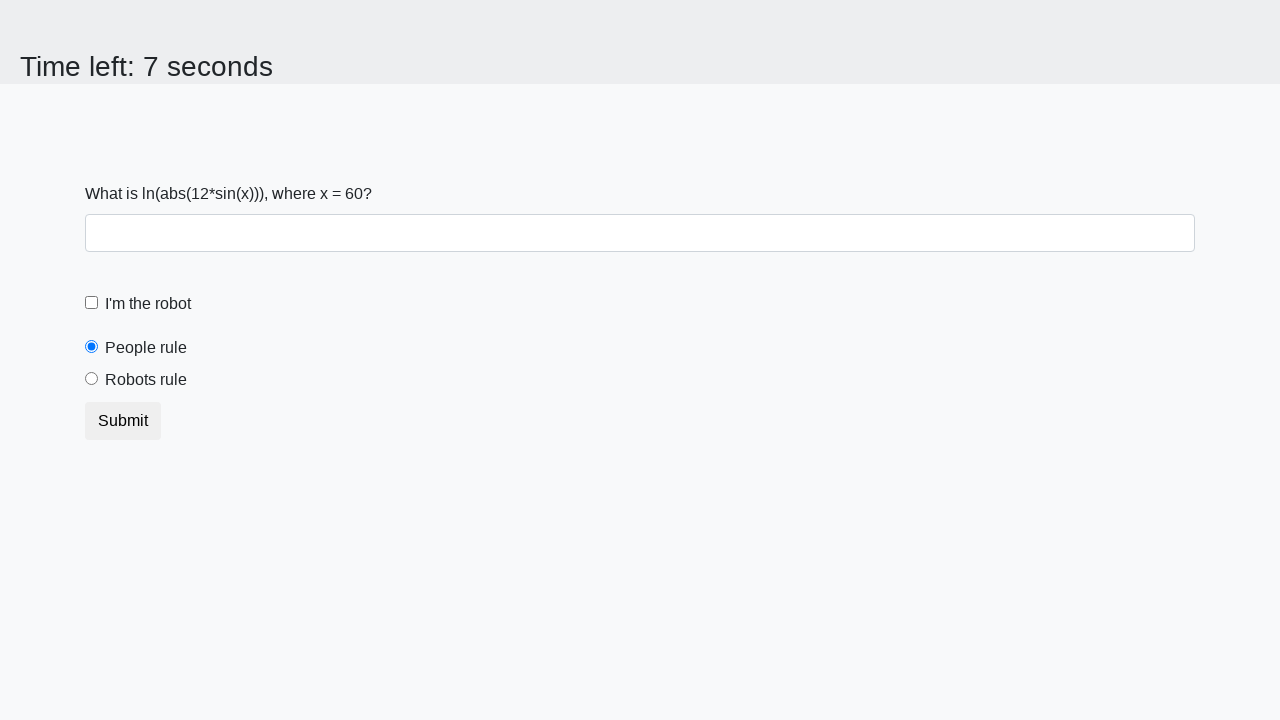